Tests marking individual todo items as complete using their checkboxes

Starting URL: https://demo.playwright.dev/todomvc

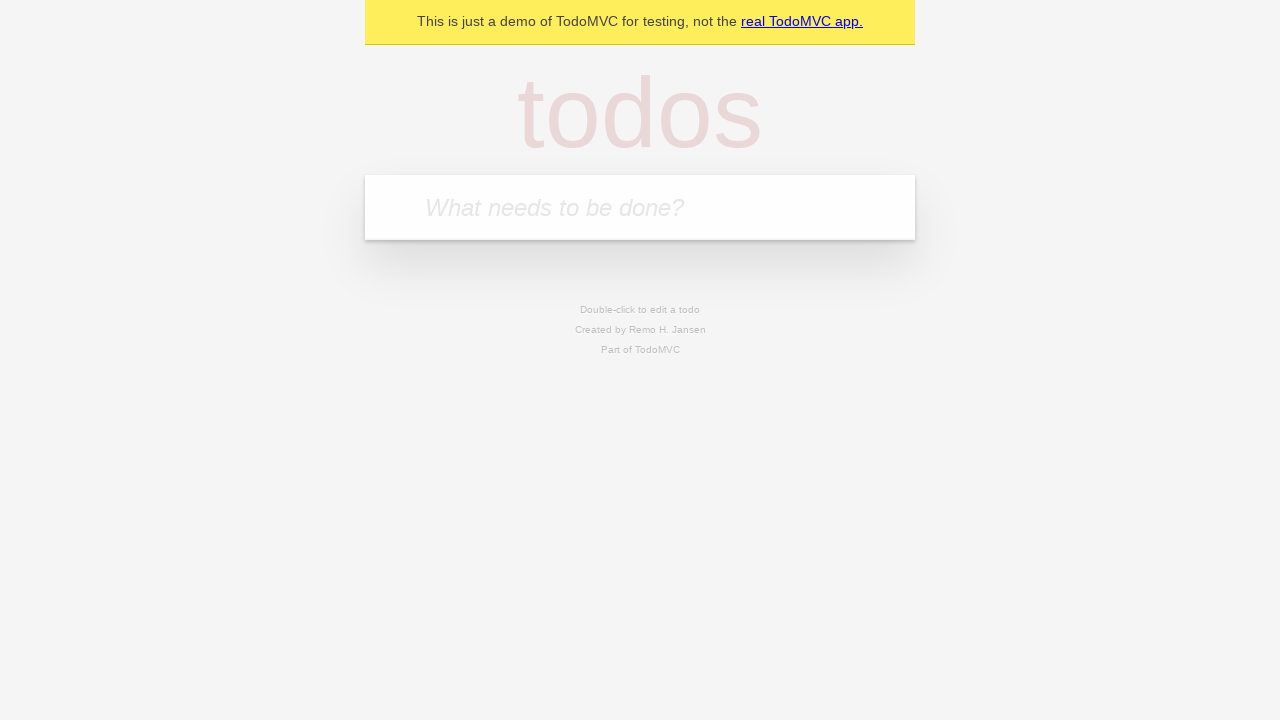

Filled todo input field with 'buy some cheese' on internal:attr=[placeholder="What needs to be done?"i]
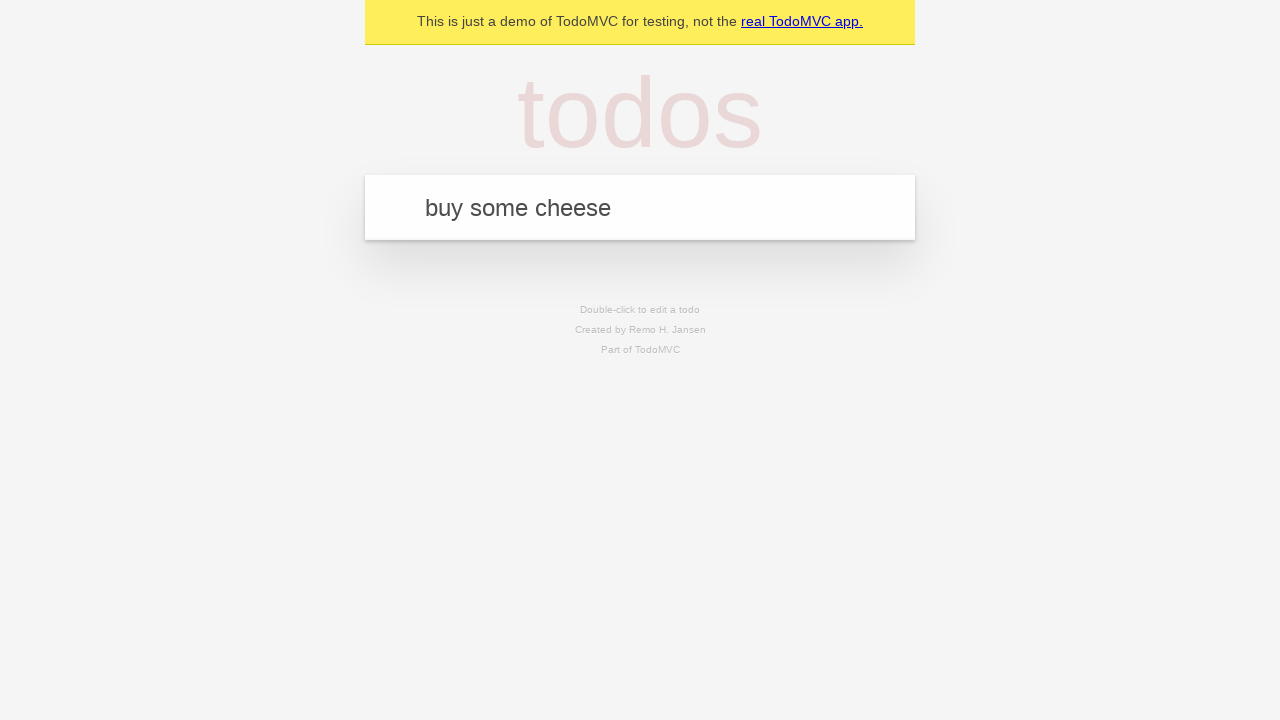

Pressed Enter to add 'buy some cheese' to the todo list on internal:attr=[placeholder="What needs to be done?"i]
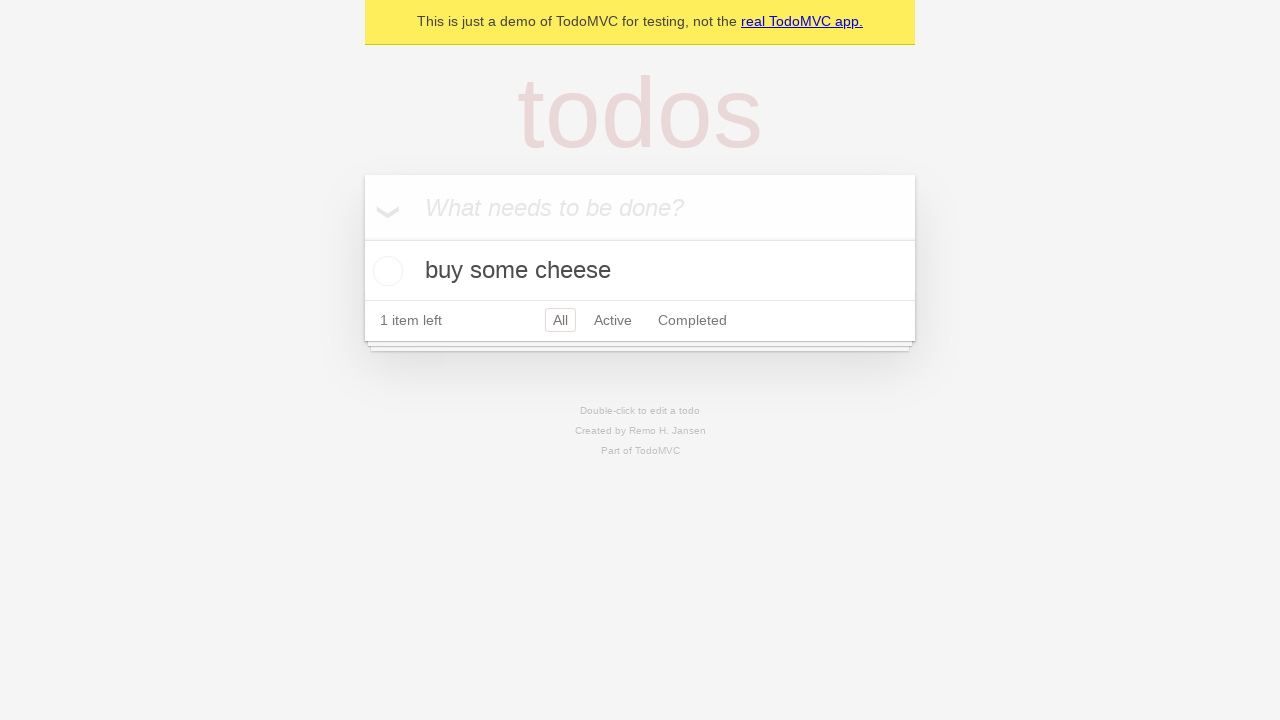

Filled todo input field with 'feed the cat' on internal:attr=[placeholder="What needs to be done?"i]
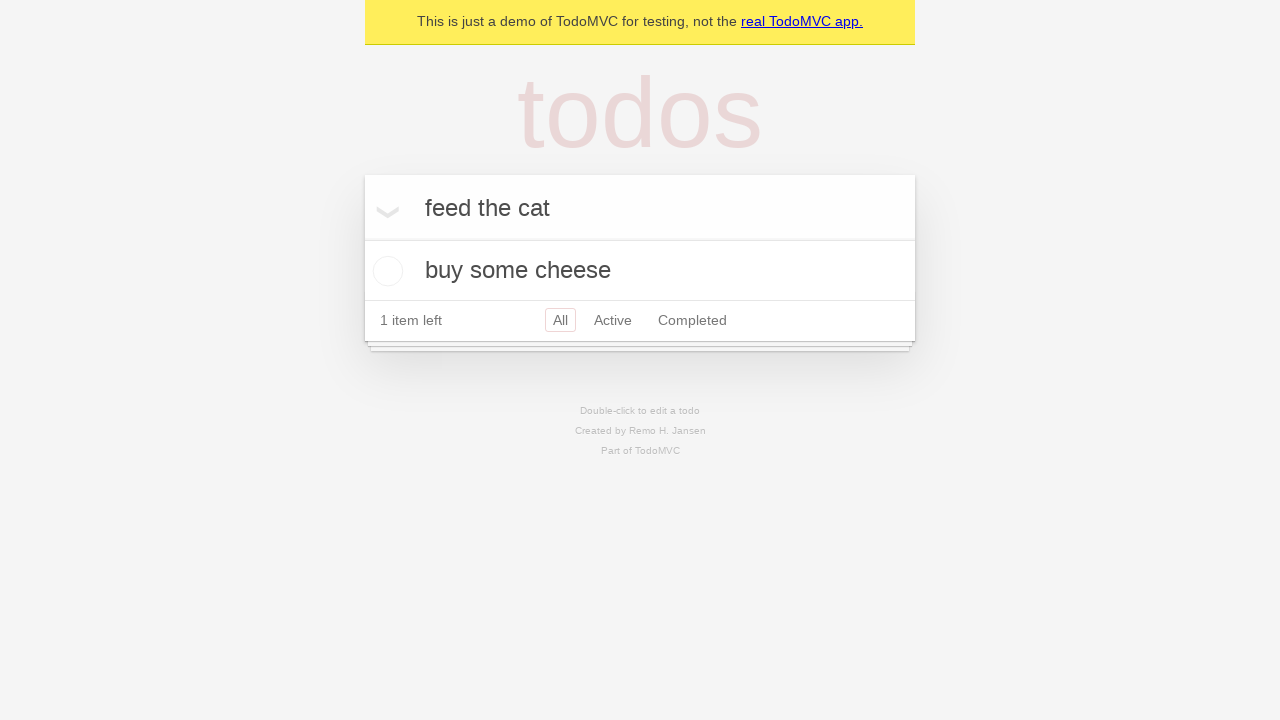

Pressed Enter to add 'feed the cat' to the todo list on internal:attr=[placeholder="What needs to be done?"i]
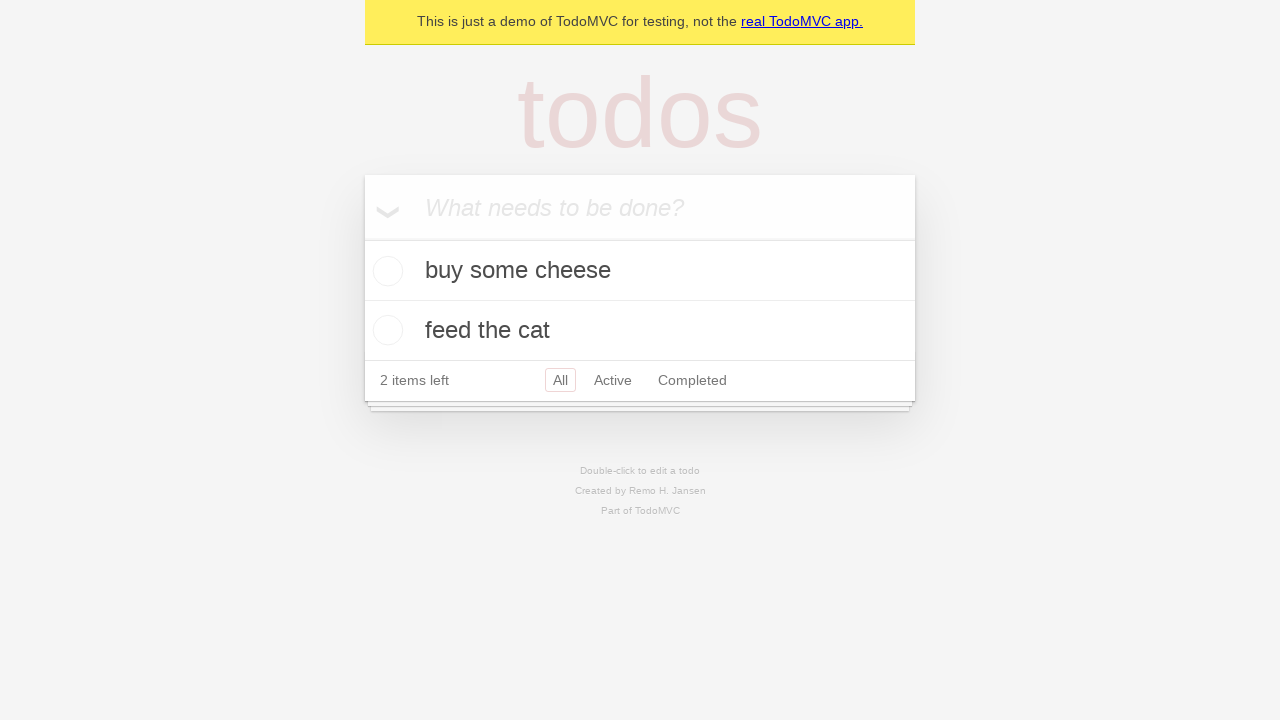

Waited for both todo items to be visible on the page
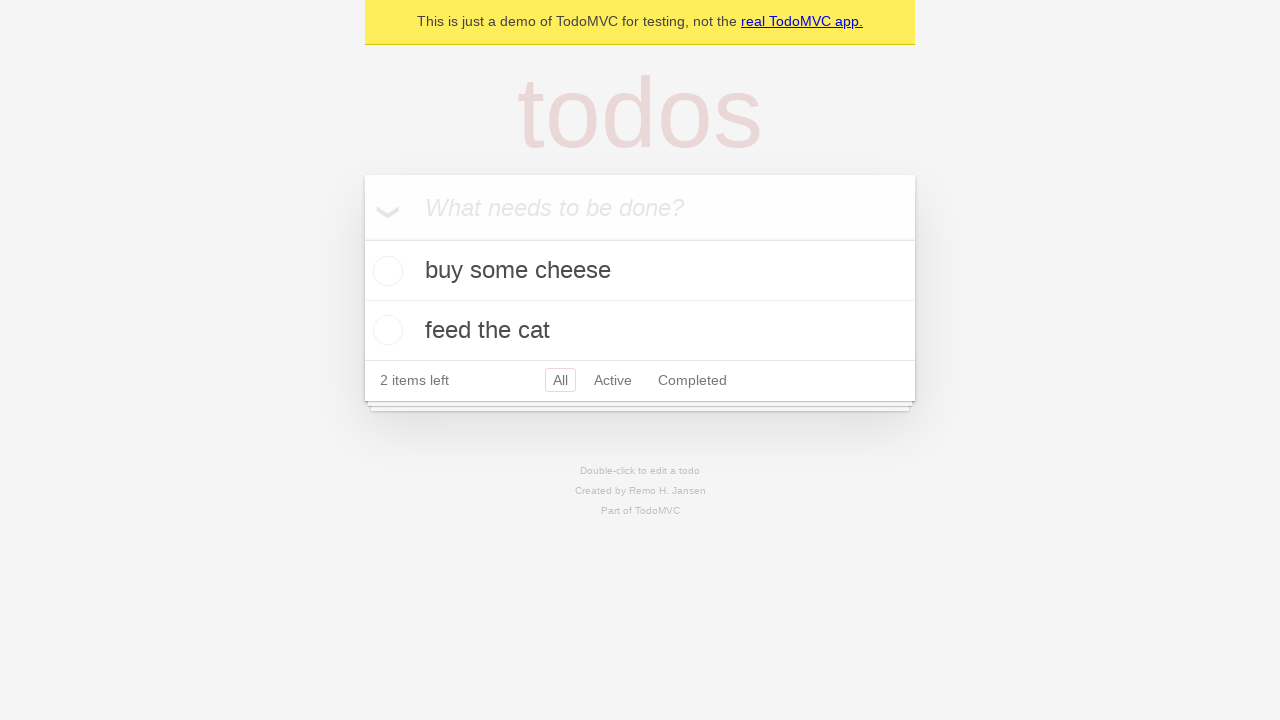

Marked first todo item 'buy some cheese' as complete at (385, 271) on internal:testid=[data-testid="todo-item"s] >> nth=0 >> internal:role=checkbox
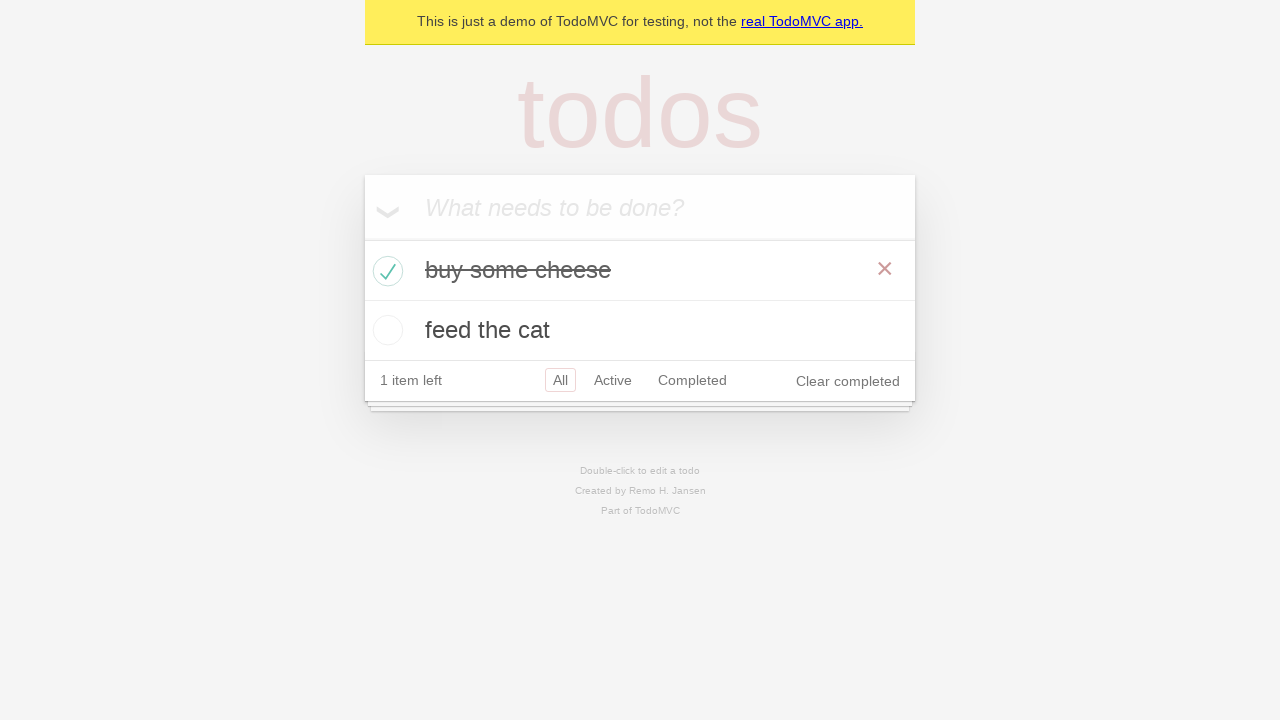

Marked second todo item 'feed the cat' as complete at (385, 330) on internal:testid=[data-testid="todo-item"s] >> nth=1 >> internal:role=checkbox
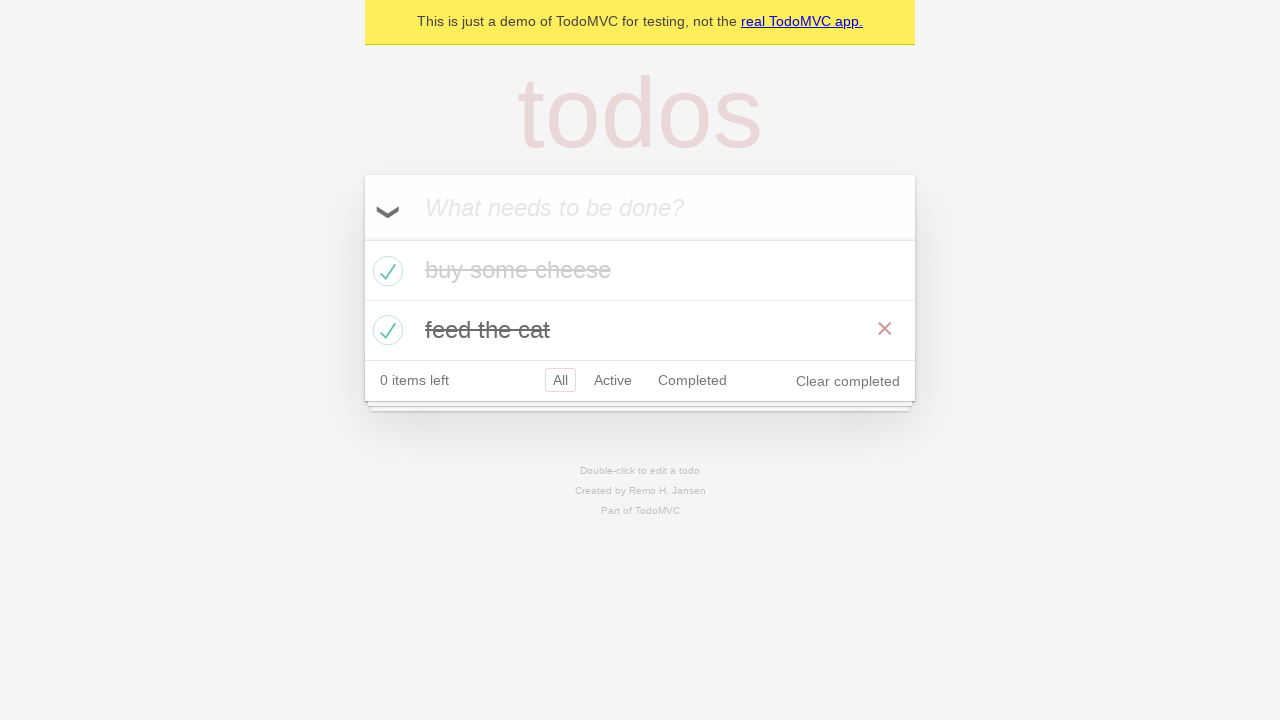

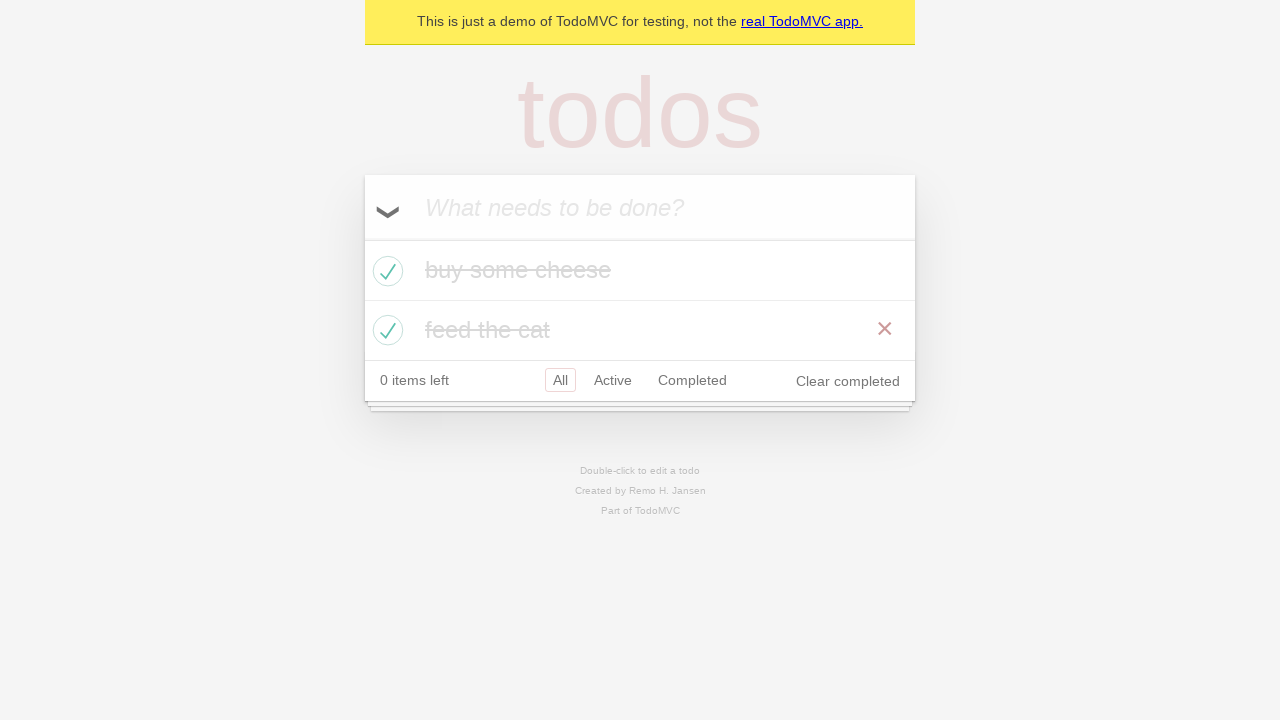